Tests navigating to the account creation page by clicking the Create Account button

Starting URL: https://carefulbitesfrontend.azurewebsites.net/

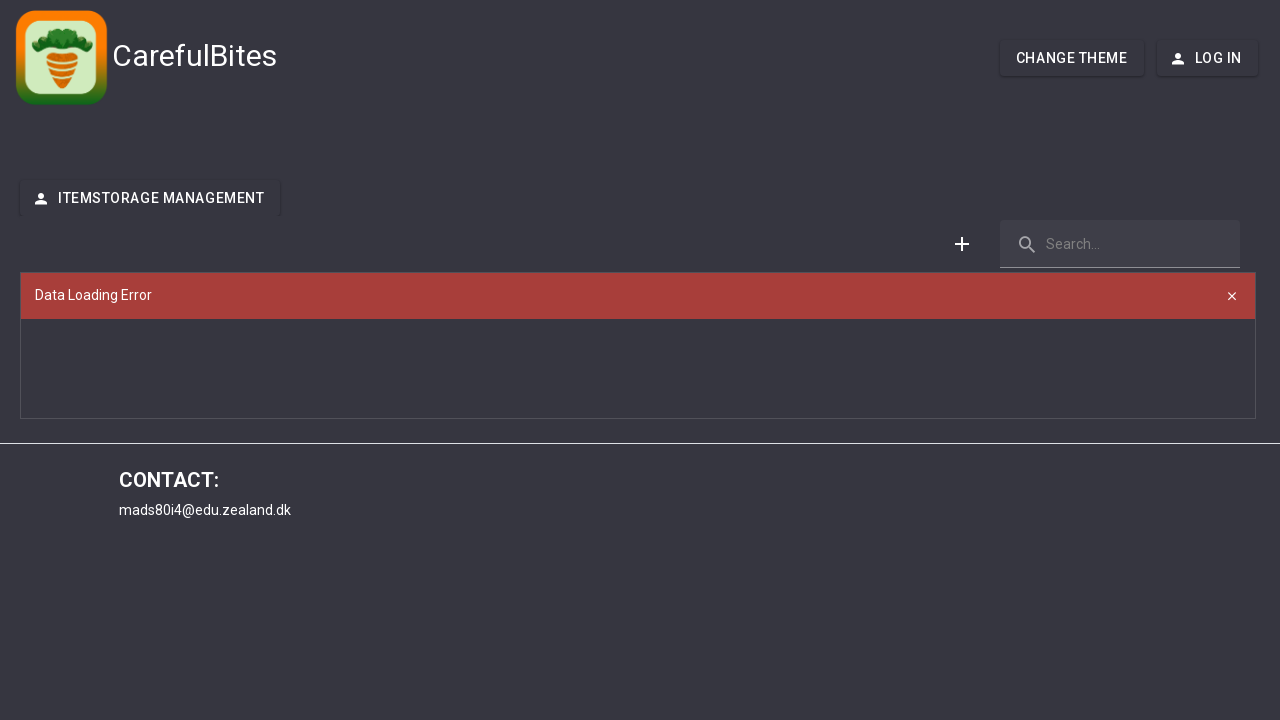

Waited 3 seconds for page to load
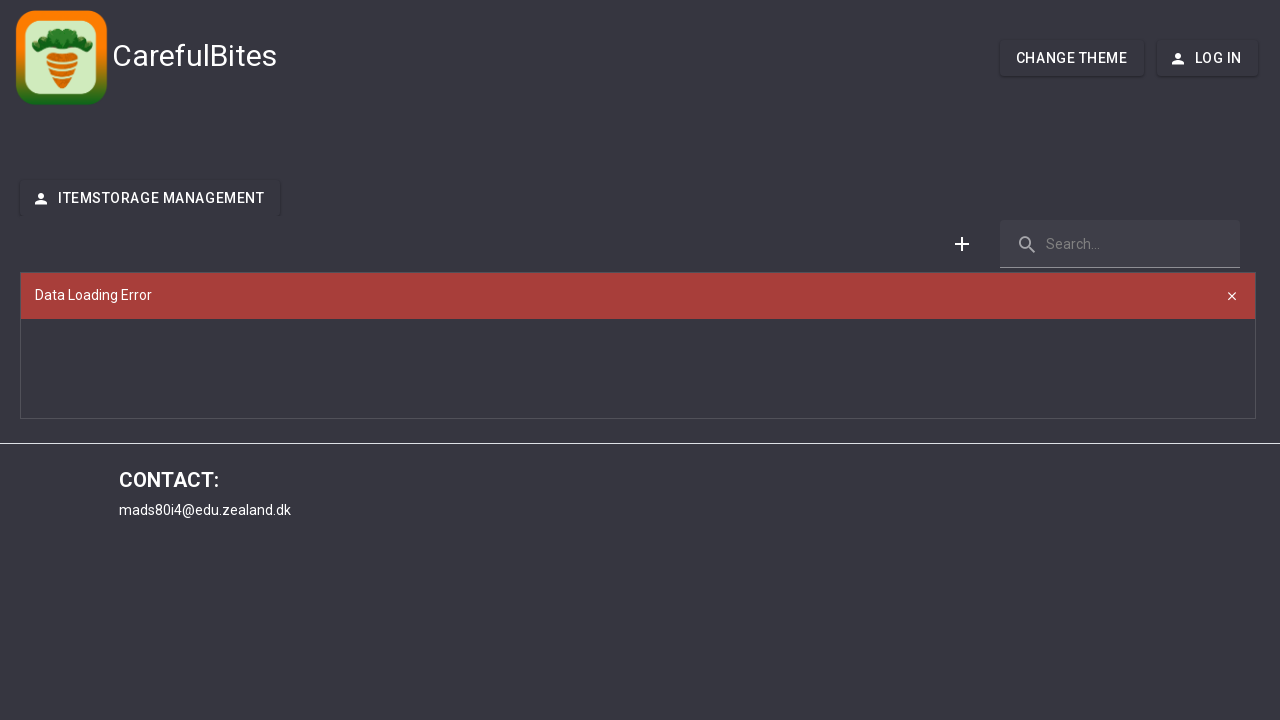

Clicked popup button to open login modal at (1207, 58) on #popup-button
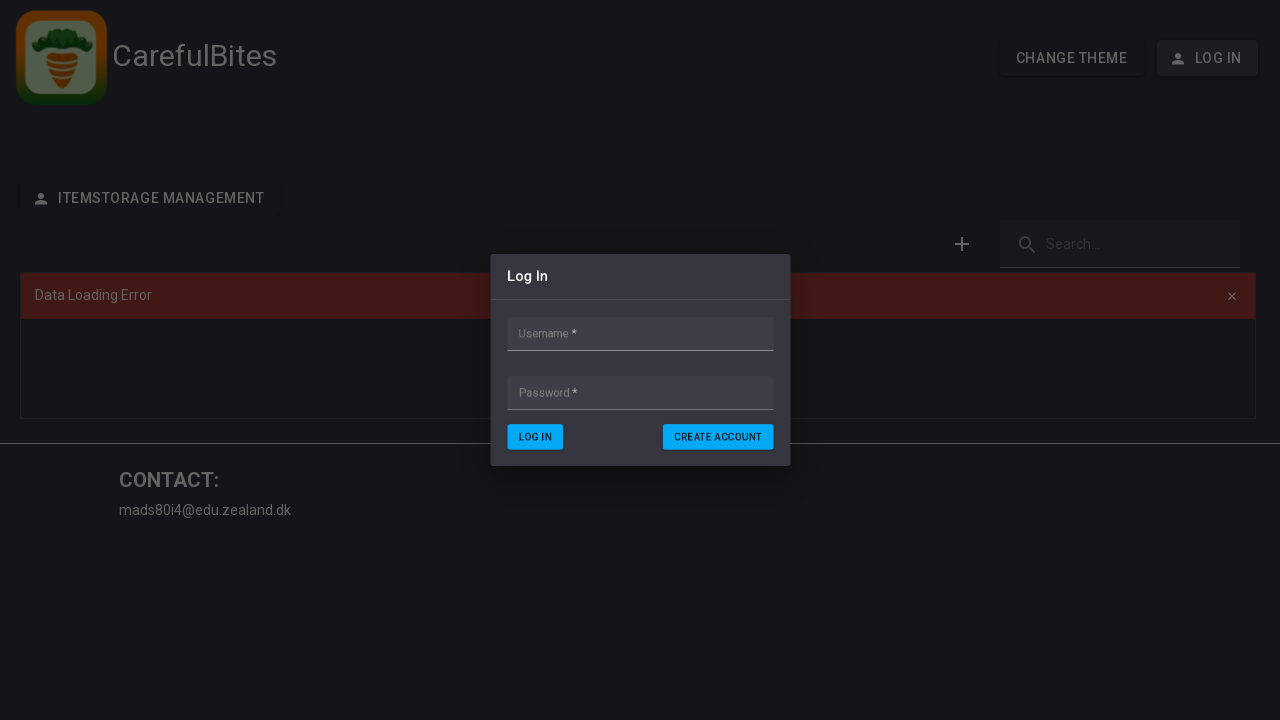

Waited 500ms for login modal to fully open
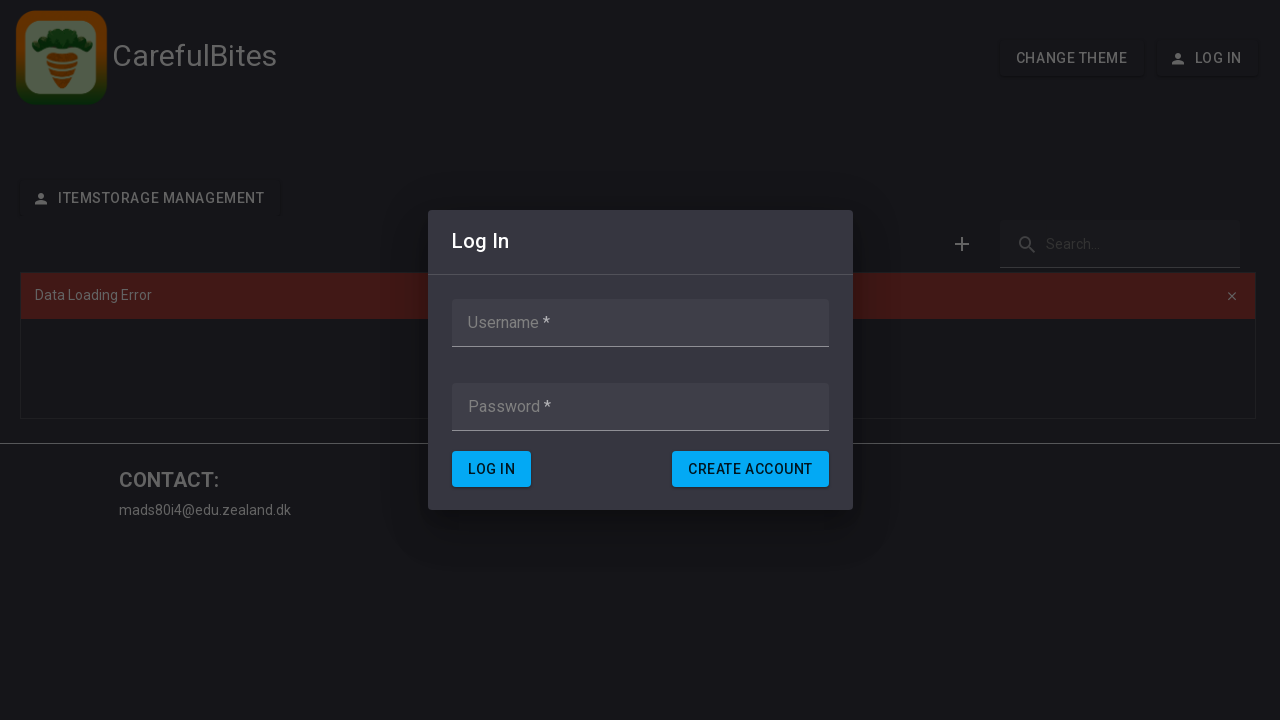

Clicked Create Account button to navigate to account creation page at (751, 469) on [aria-label*='Create Account']
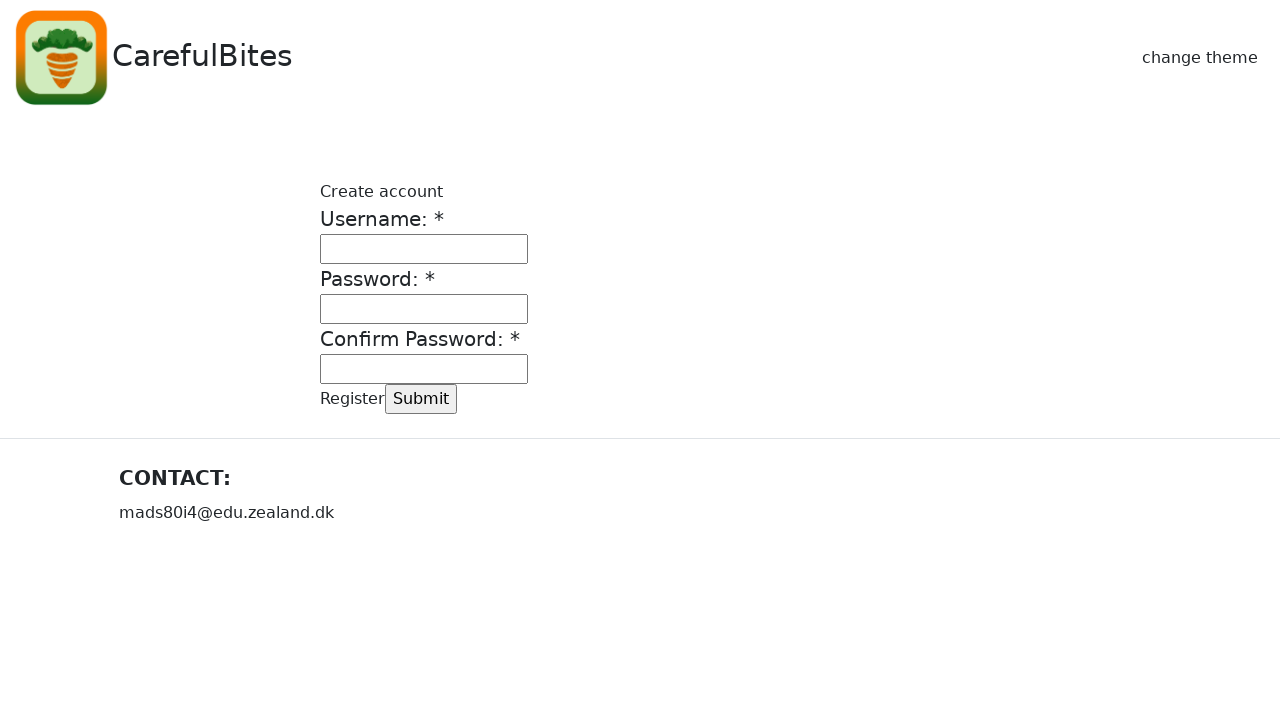

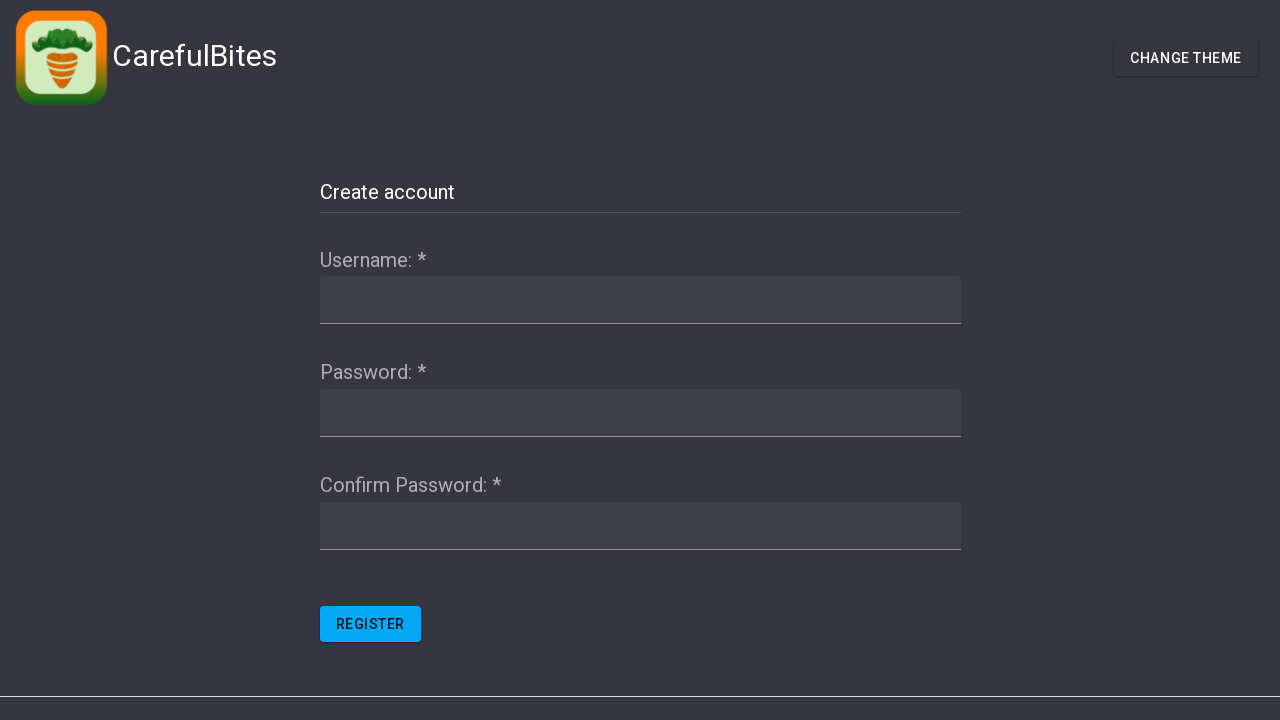